Tests the Opera Cashback site search functionality by searching for "Allegro" store and navigating to its page

Starting URL: https://cashback.opera.com/pl/

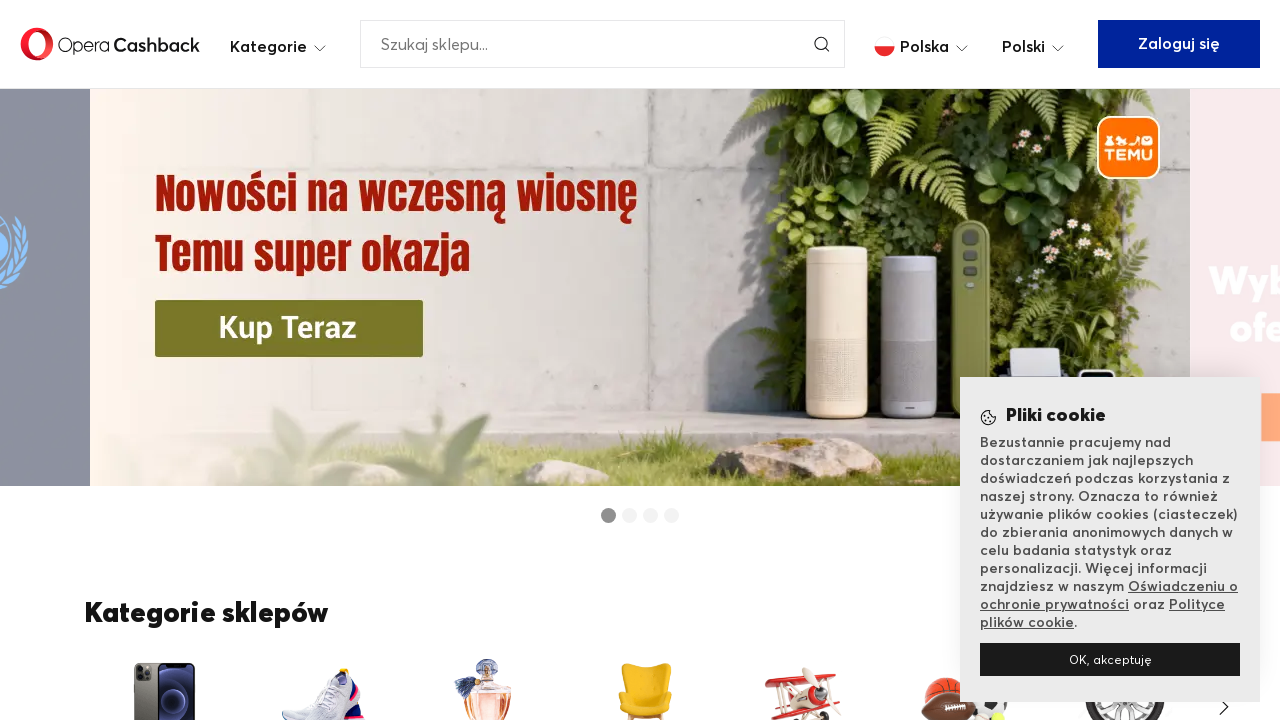

Filled search field with 'Allegro' on //input[@placeholder='Szukaj sklepu...']
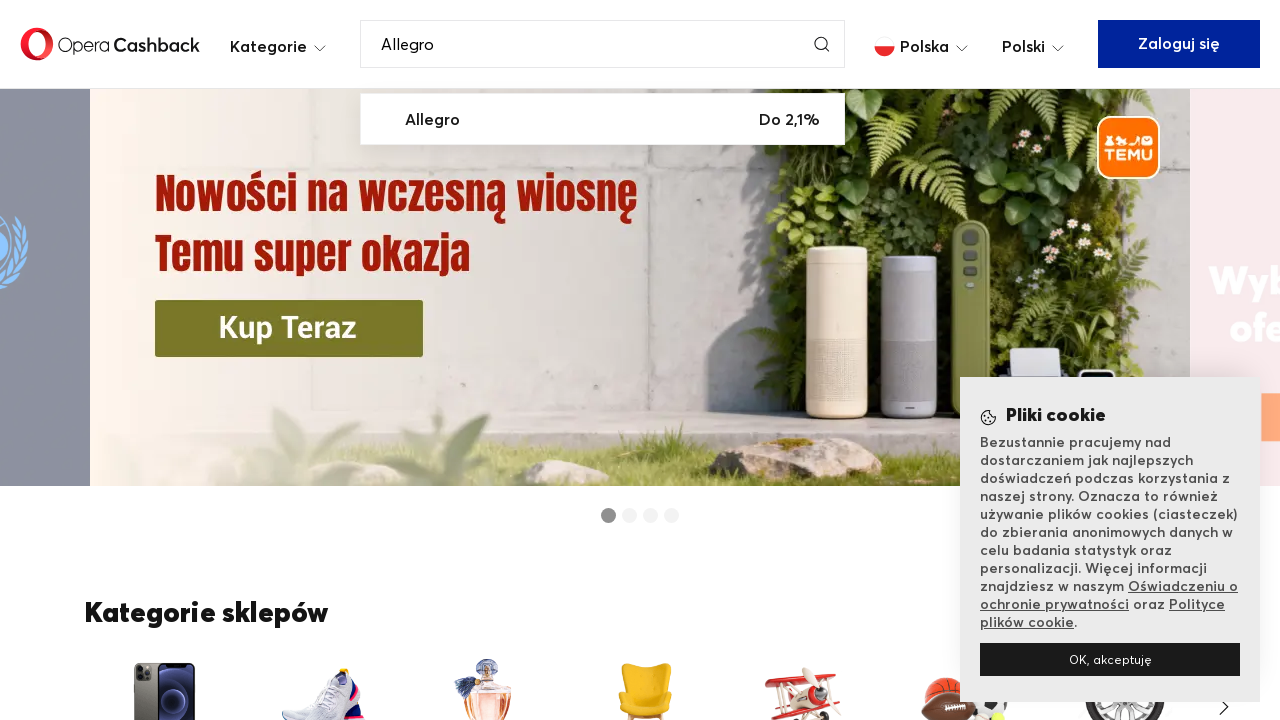

Waited 2 seconds for autocomplete to appear
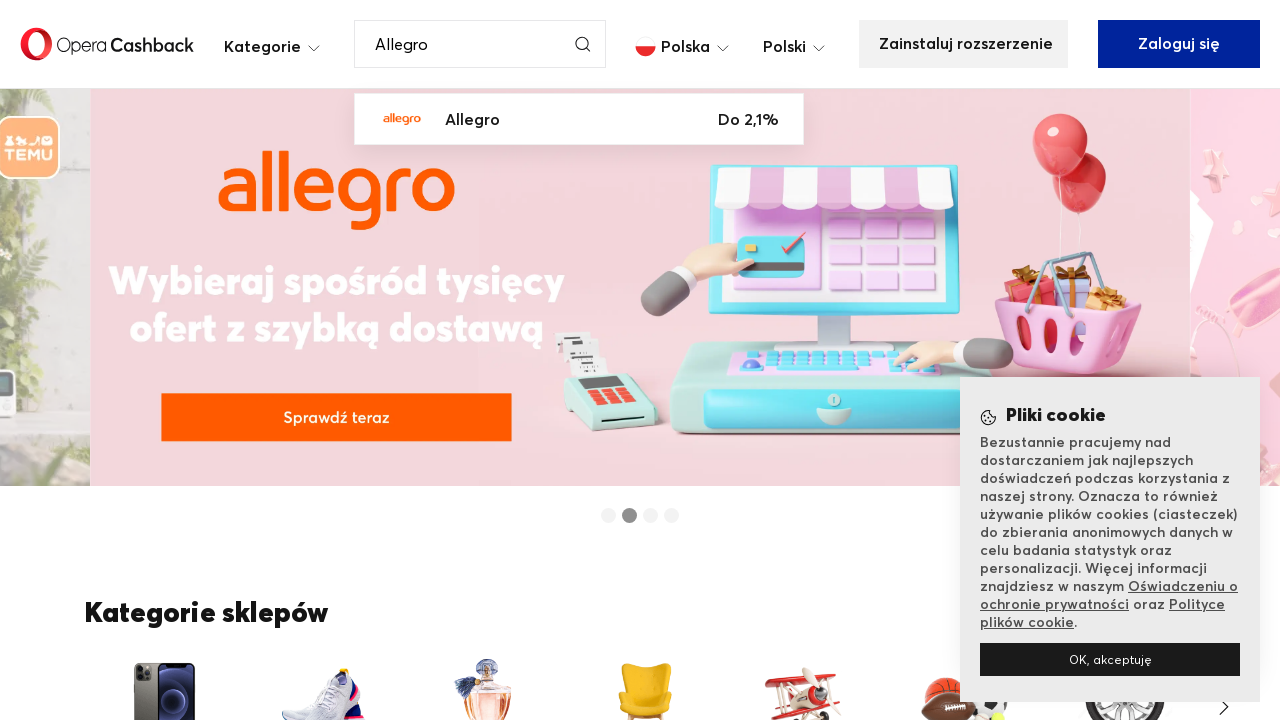

Clicked on first search result for Allegro store at (579, 119) on xpath=//header/div/div/div[4]/div[@data-test-handle='search-autocomplete-list']/
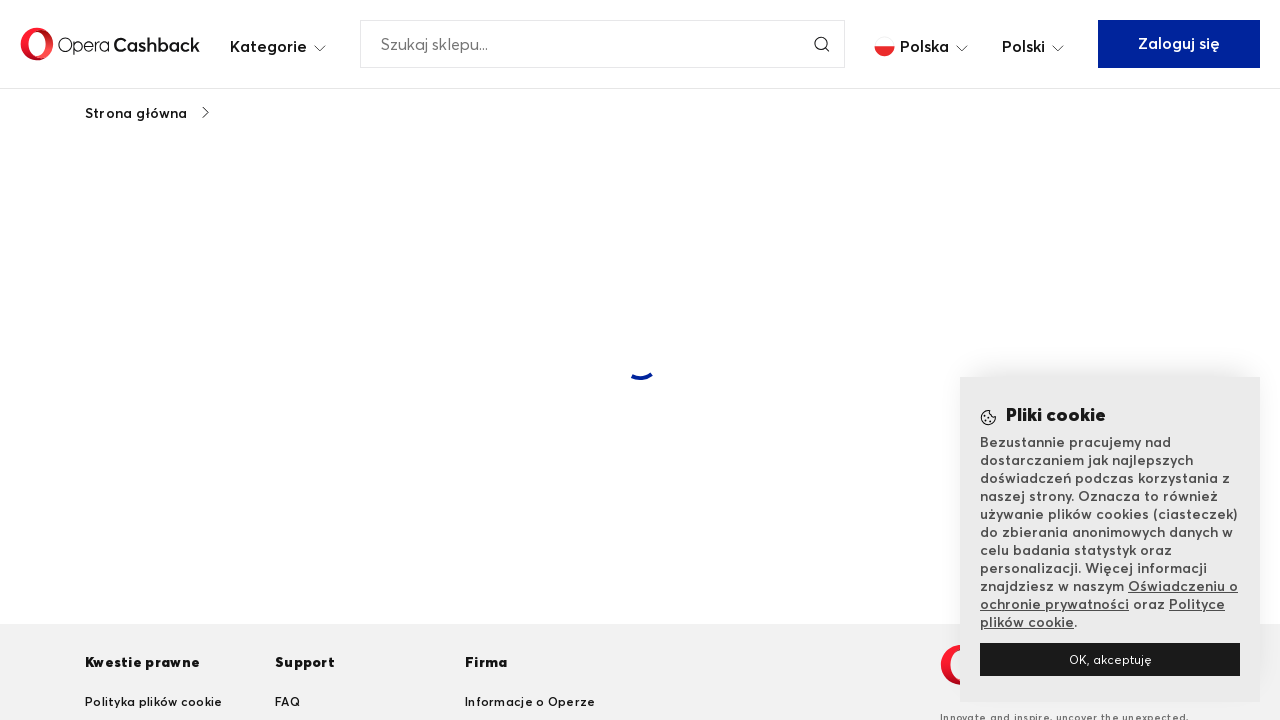

Waited for page to load with networkidle state
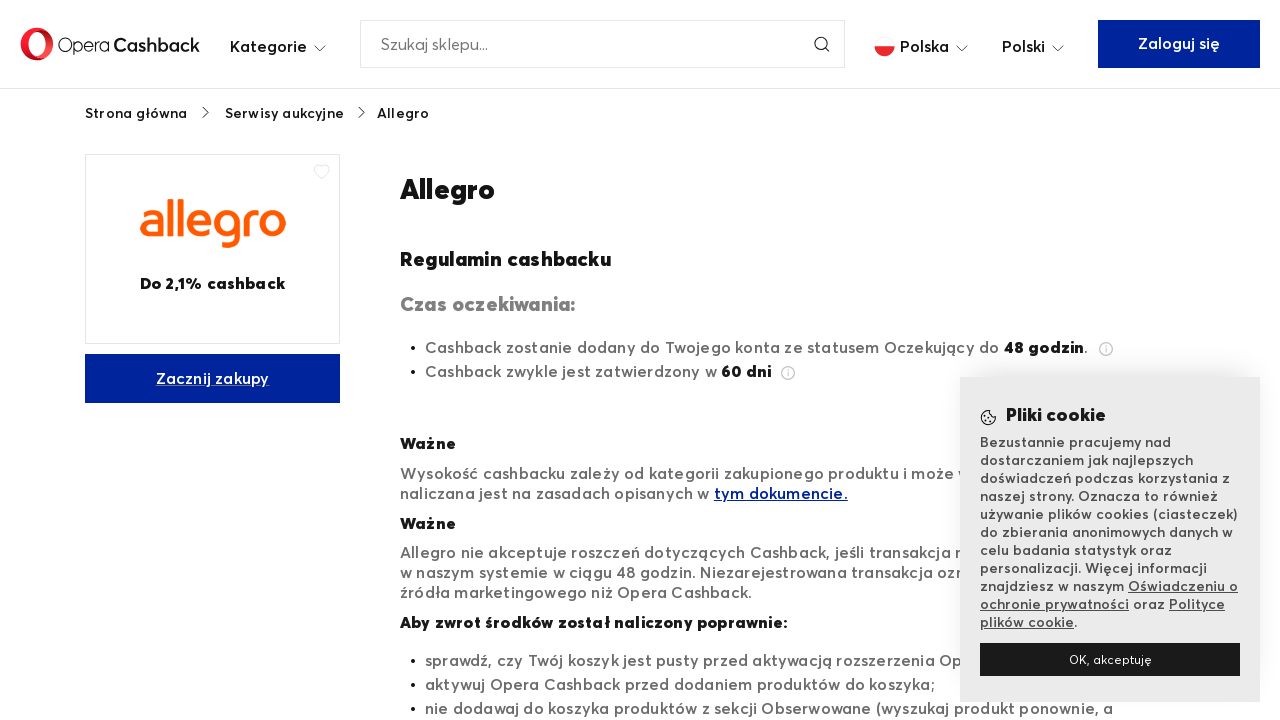

Verified page title is 'Allegro - Cashback - Polska | Opera Cashback'
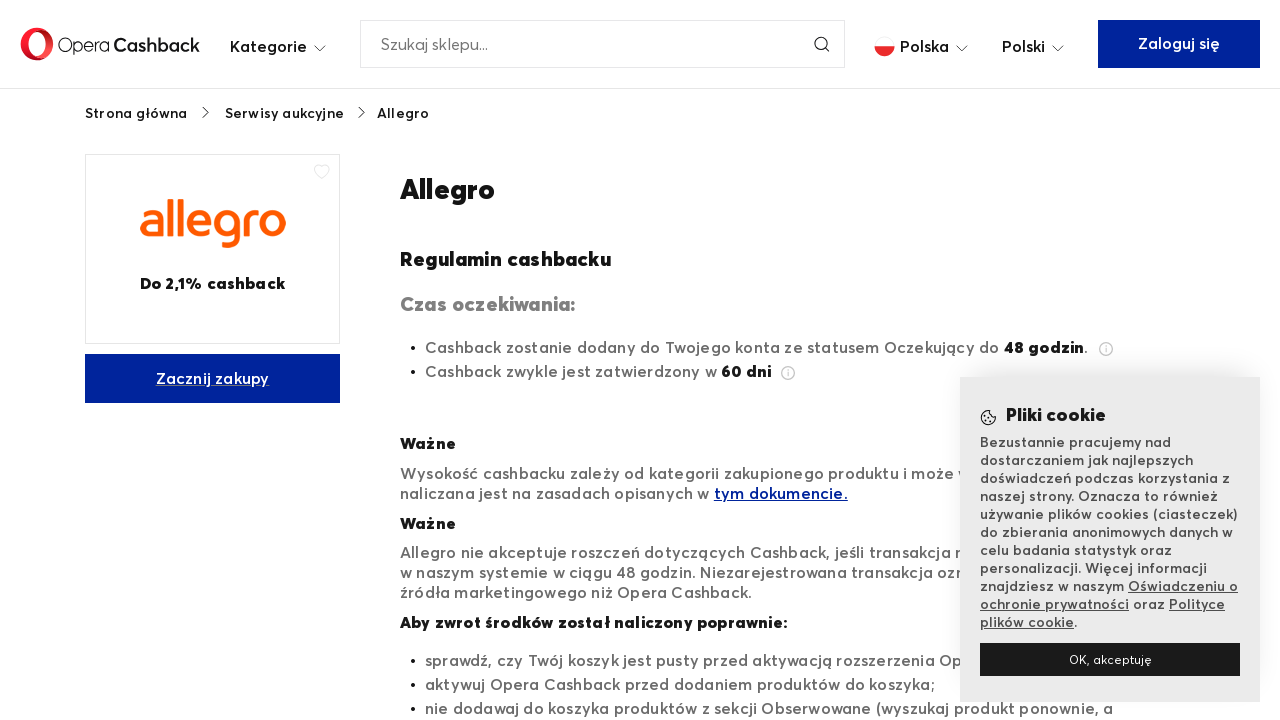

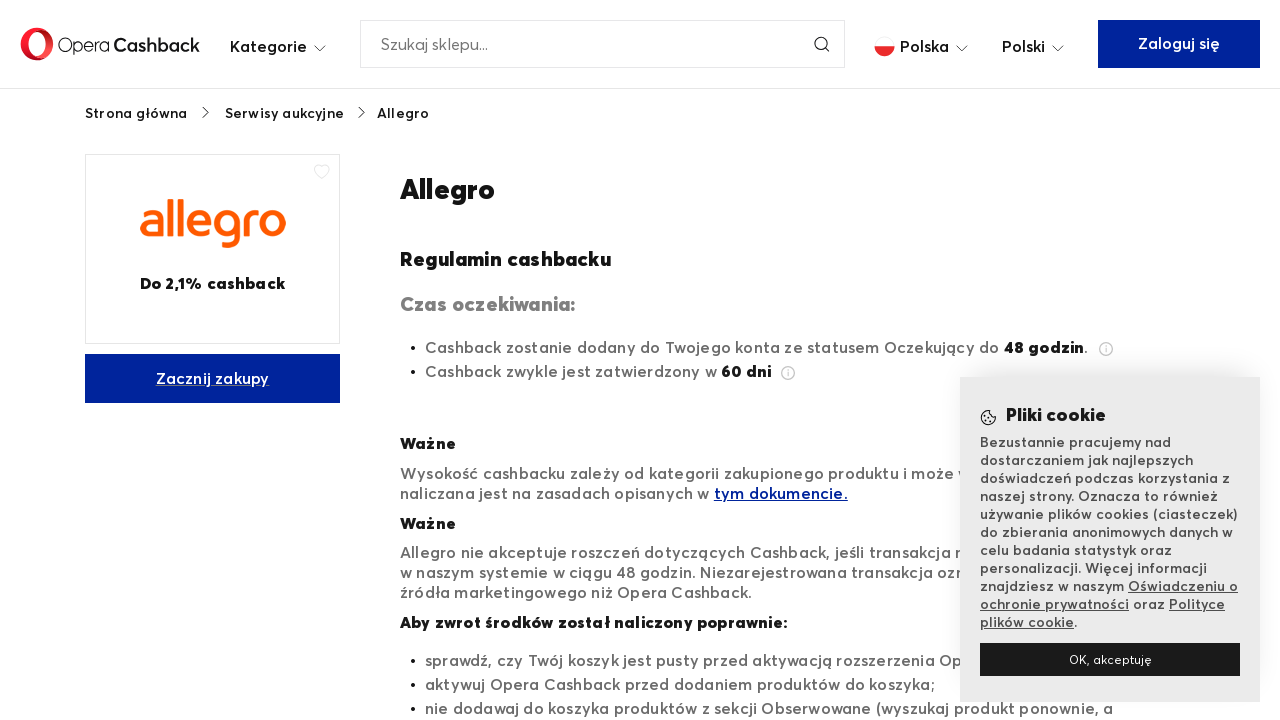